Completes a math challenge by reading a value from the page, calculating the result using a logarithmic formula, filling in the answer, selecting checkboxes, and submitting the form.

Starting URL: http://suninjuly.github.io/math.html

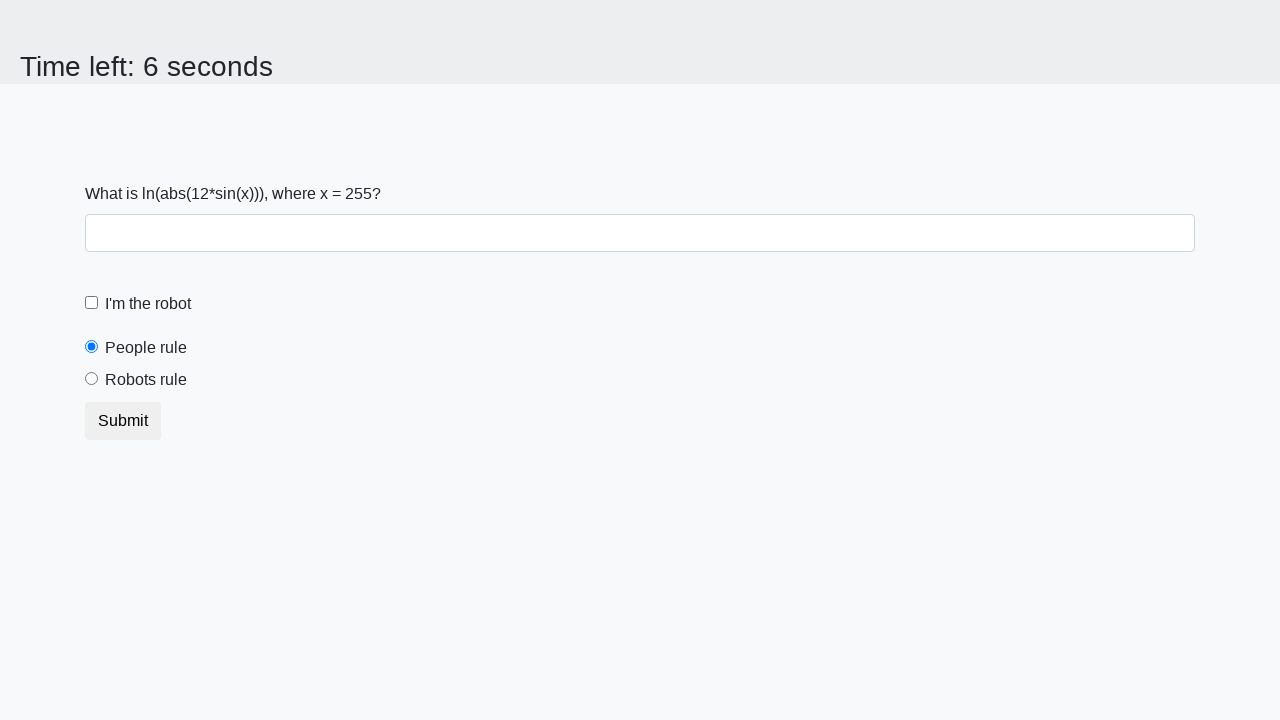

Located the x value element on the page
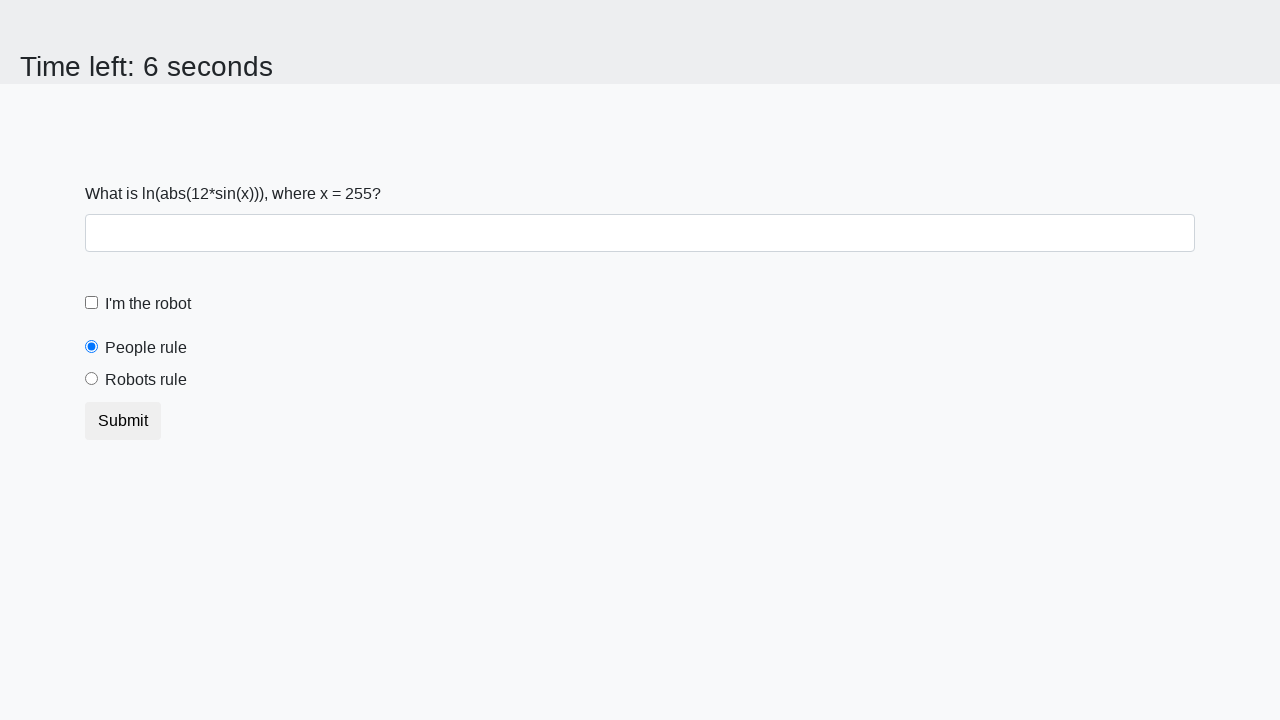

Read x value from the page
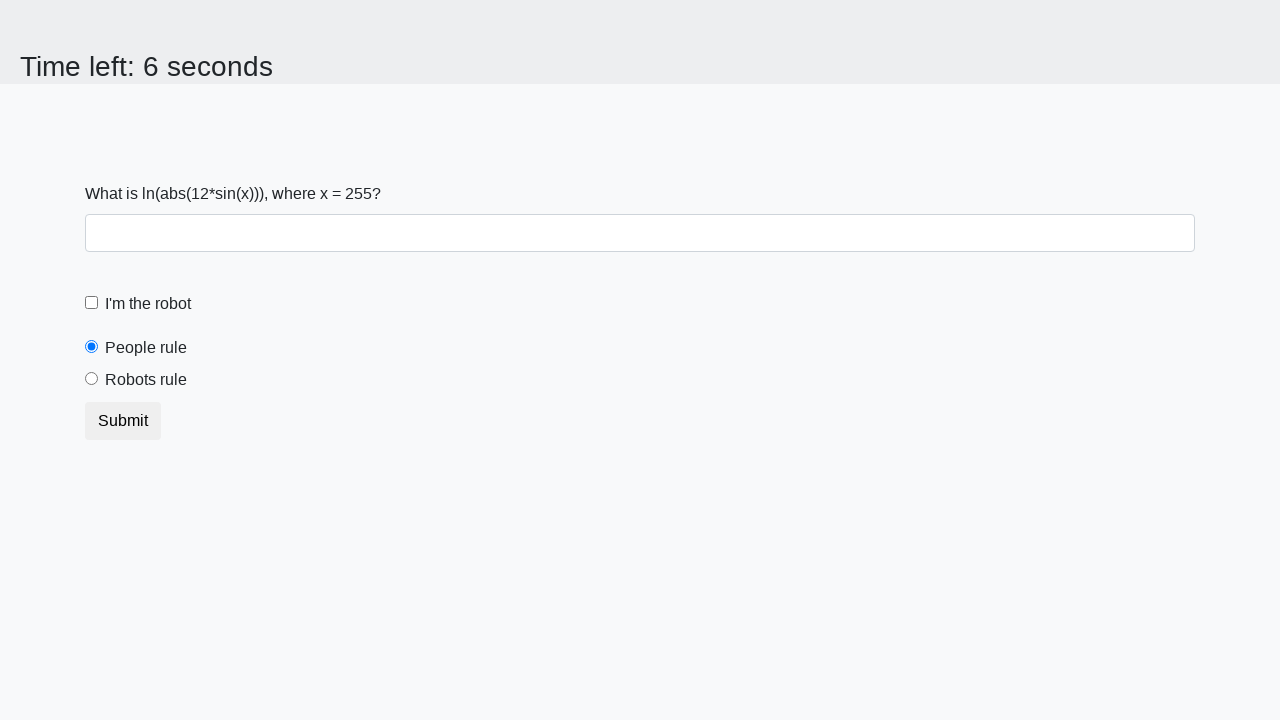

Calculated answer using logarithmic formula: log(abs(12*sin(x)))
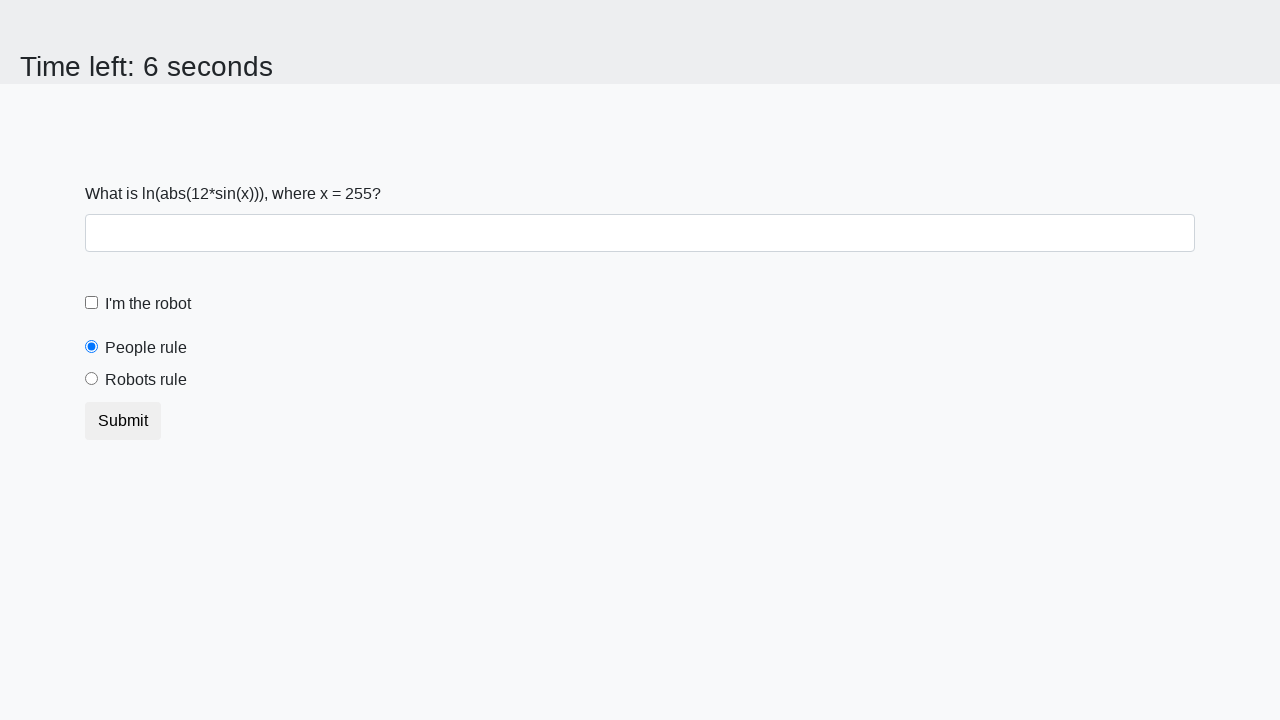

Filled in the calculated answer in the answer field on #answer
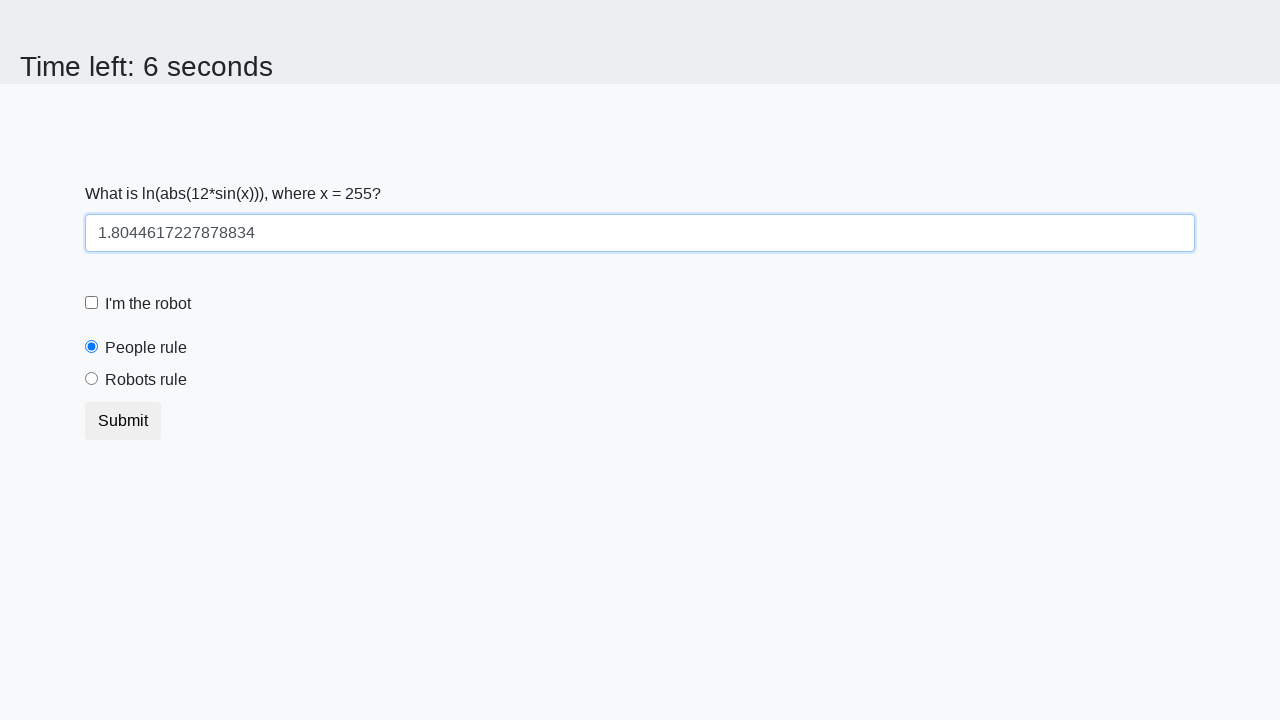

Clicked the robot checkbox at (148, 304) on label[for='robotCheckbox']
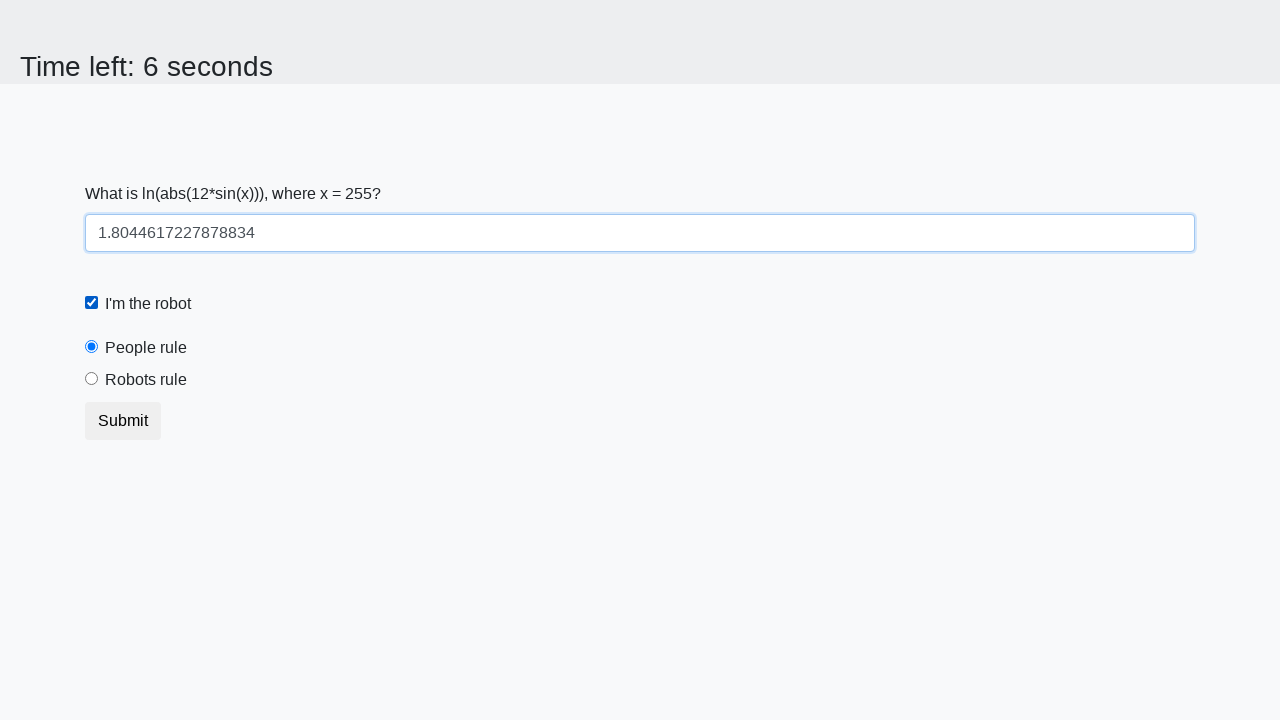

Clicked the robots rule radio button at (146, 380) on label[for='robotsRule']
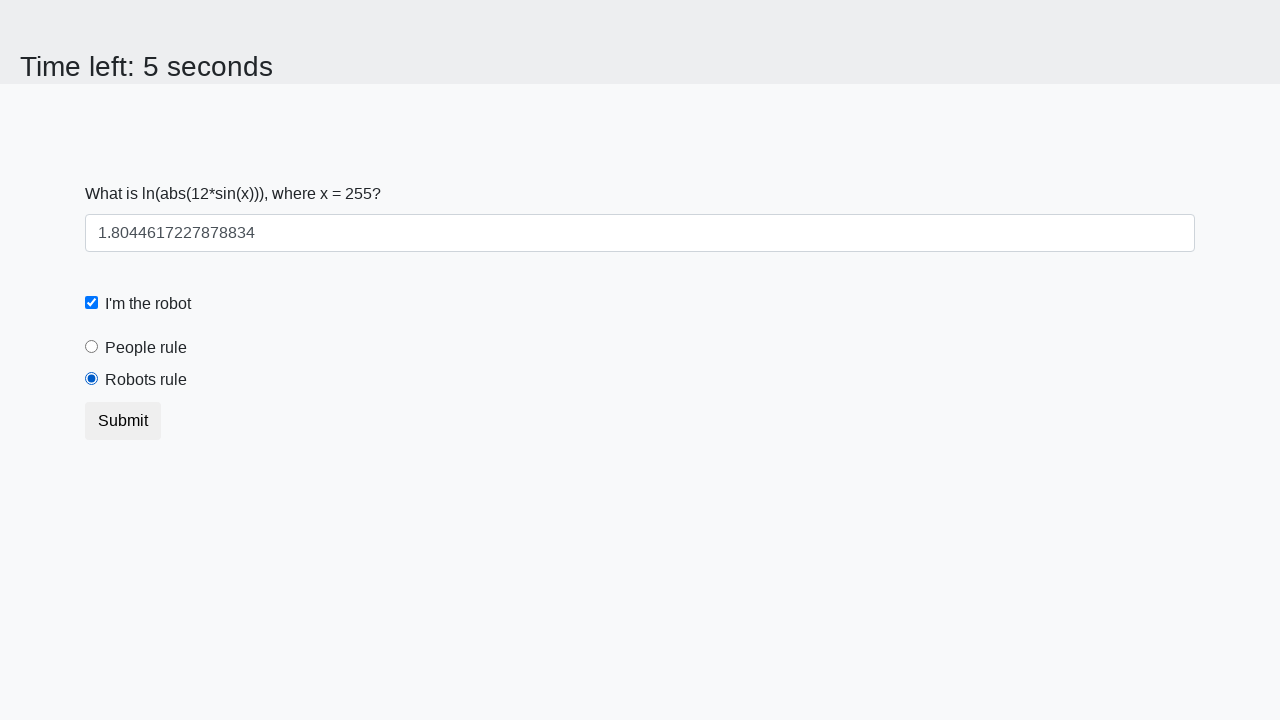

Clicked the submit button to complete the math challenge at (123, 421) on button.btn
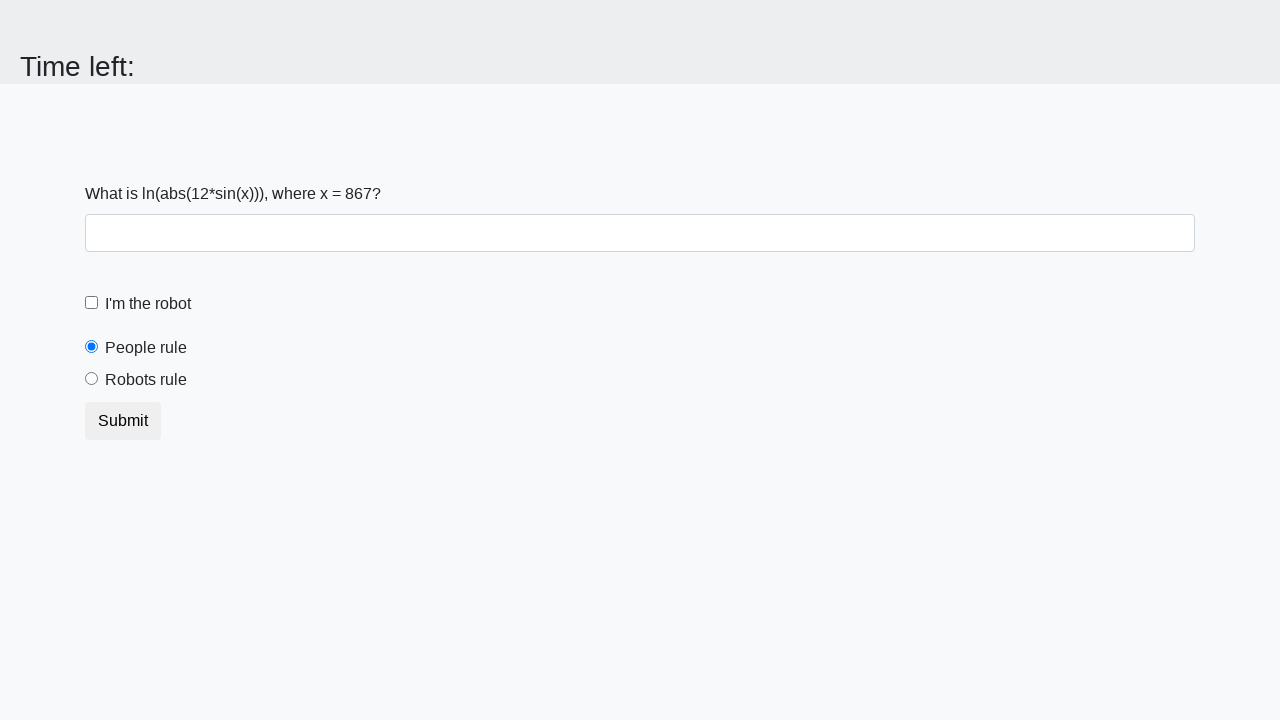

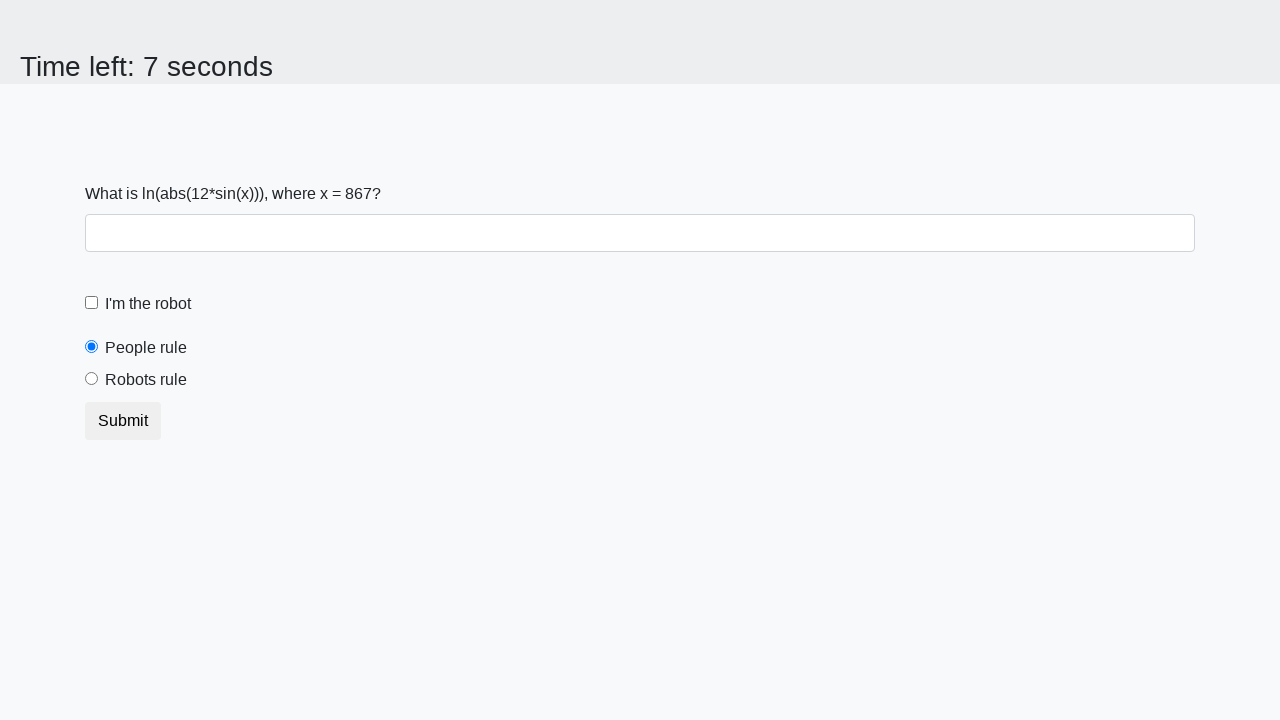